Tests right-click (context menu) functionality by right-clicking a button and verifying the confirmation message appears

Starting URL: https://demoqa.com/buttons

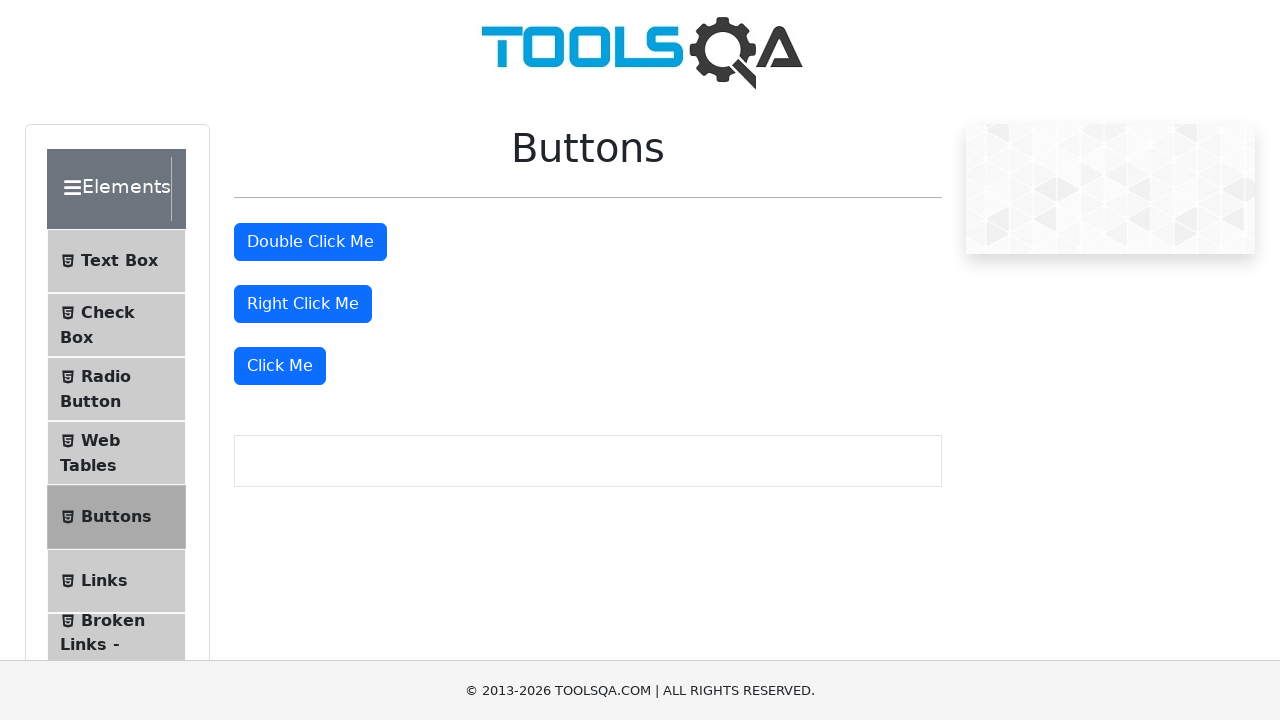

Right-clicked the 'Right Click Me' button at (303, 304) on #rightClickBtn
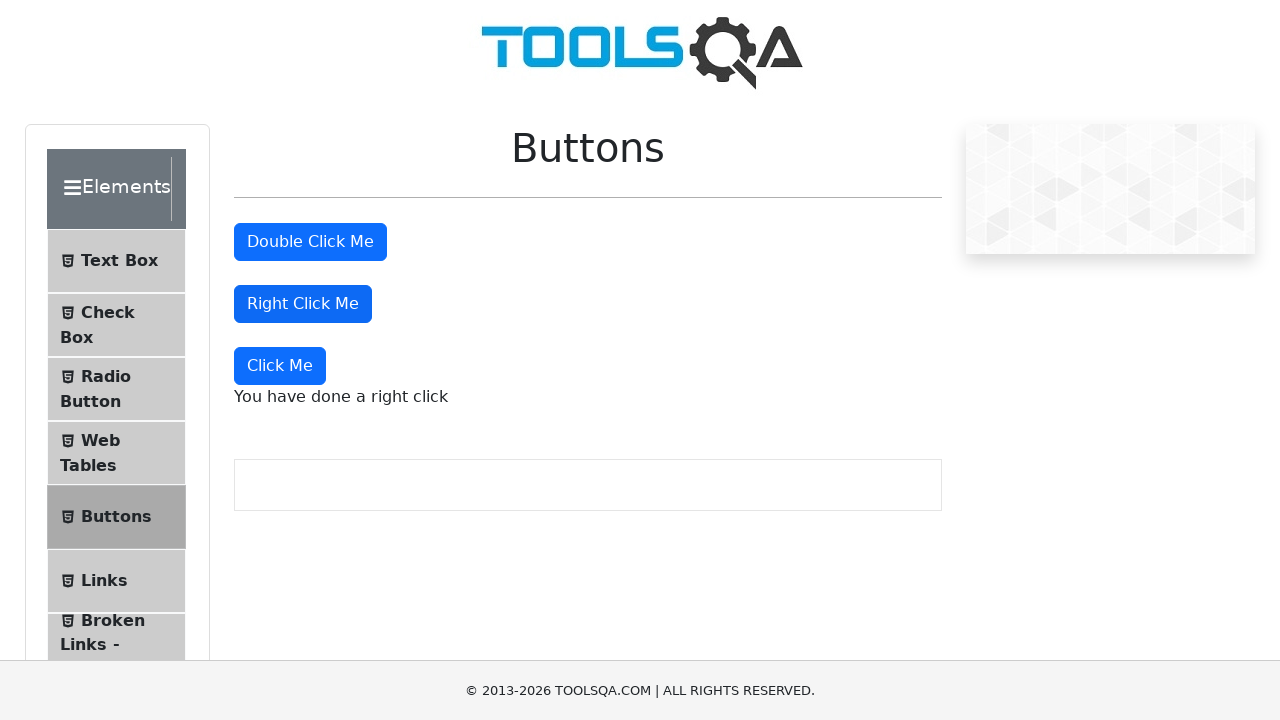

Context menu confirmation message appeared
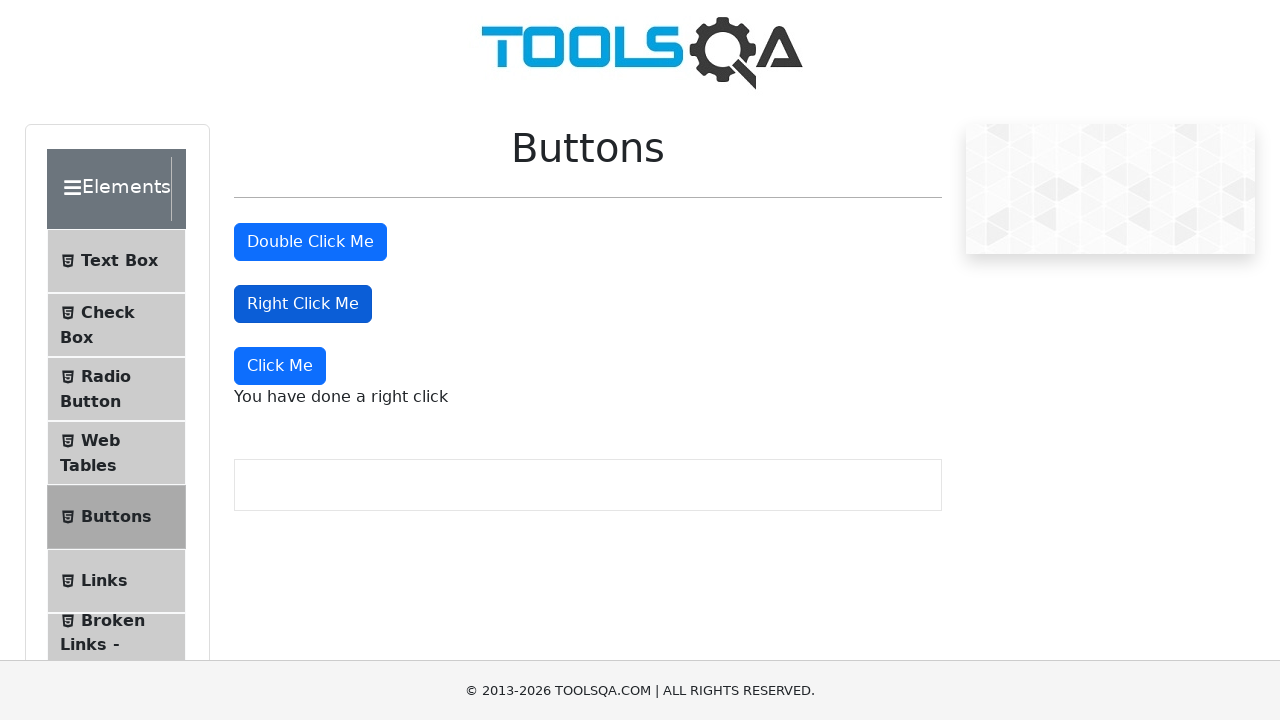

Retrieved confirmation message text: 'You have done a right click'
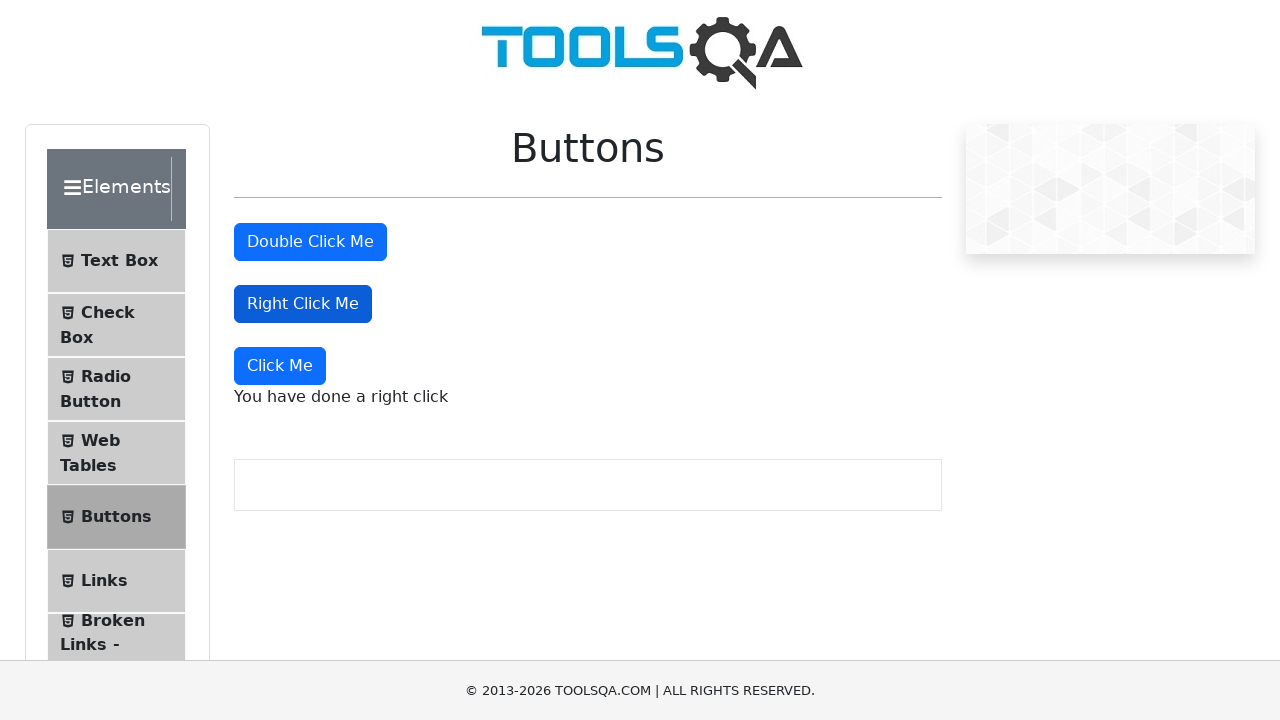

Verified confirmation message equals 'You have done a right click'
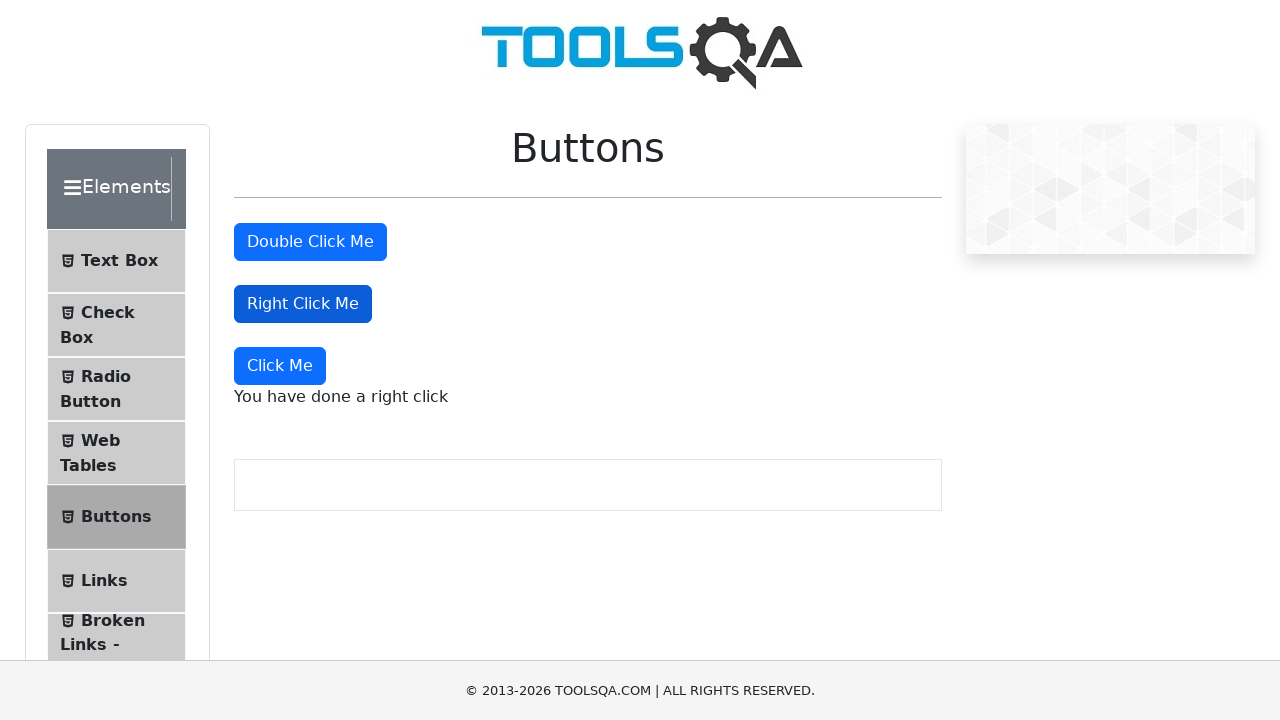

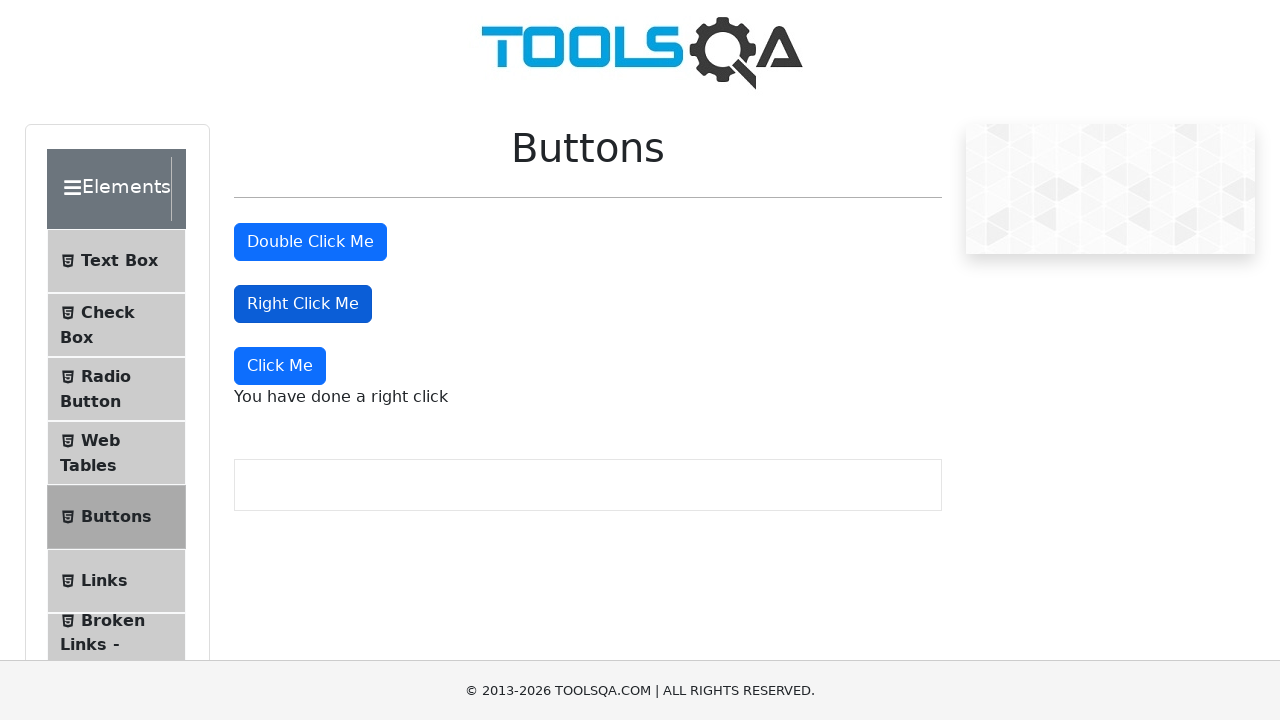